Tests registration form by selecting values from multiple dropdown fields (Skills, Country, Religion) and filling in the first name field

Starting URL: https://grotechminds.com/registration/

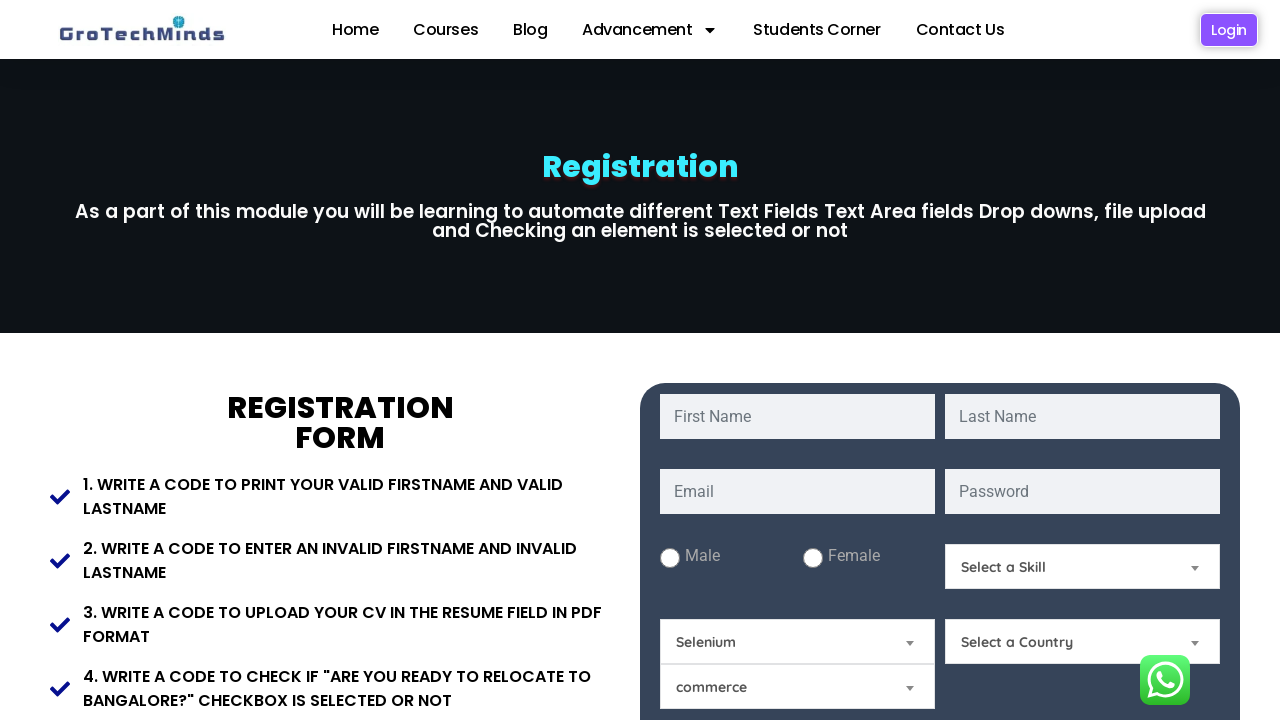

Selected first option (index 0) from Skills dropdown on #Skills
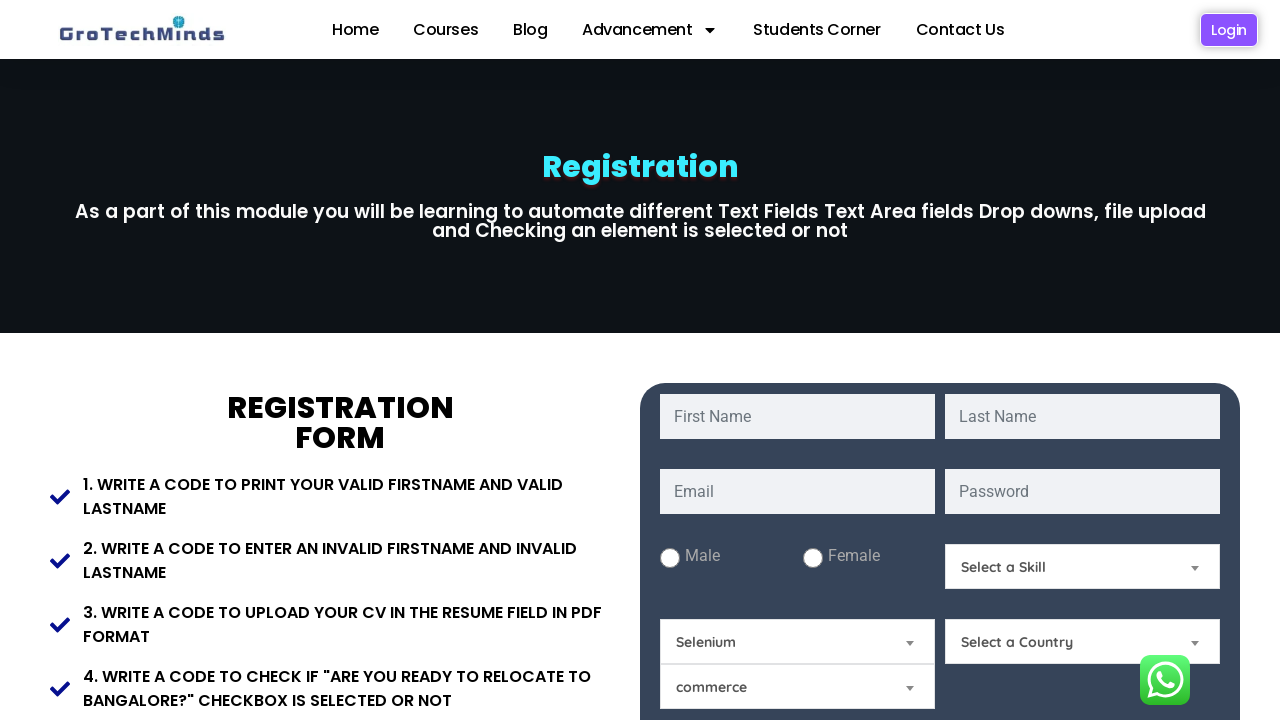

Selected option with value 'select1' from Skills dropdown on #Skills
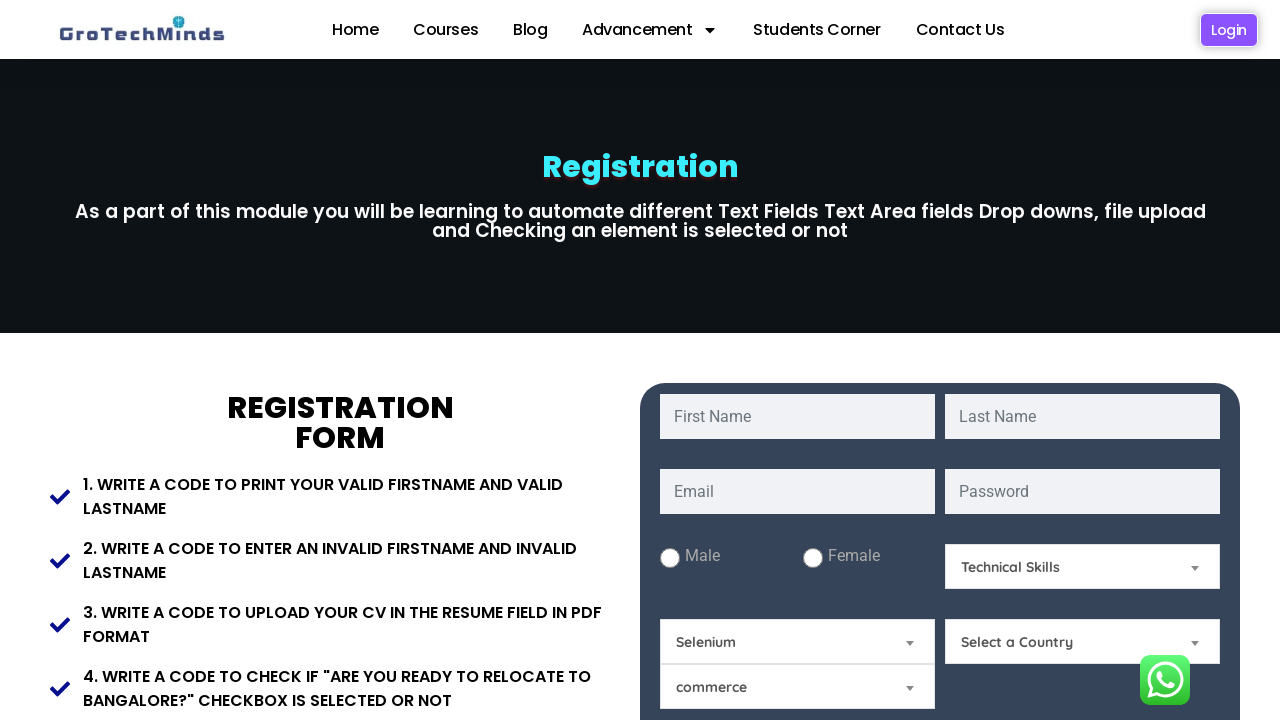

Selected 'Non-Technical Skills' from Skills dropdown on #Skills
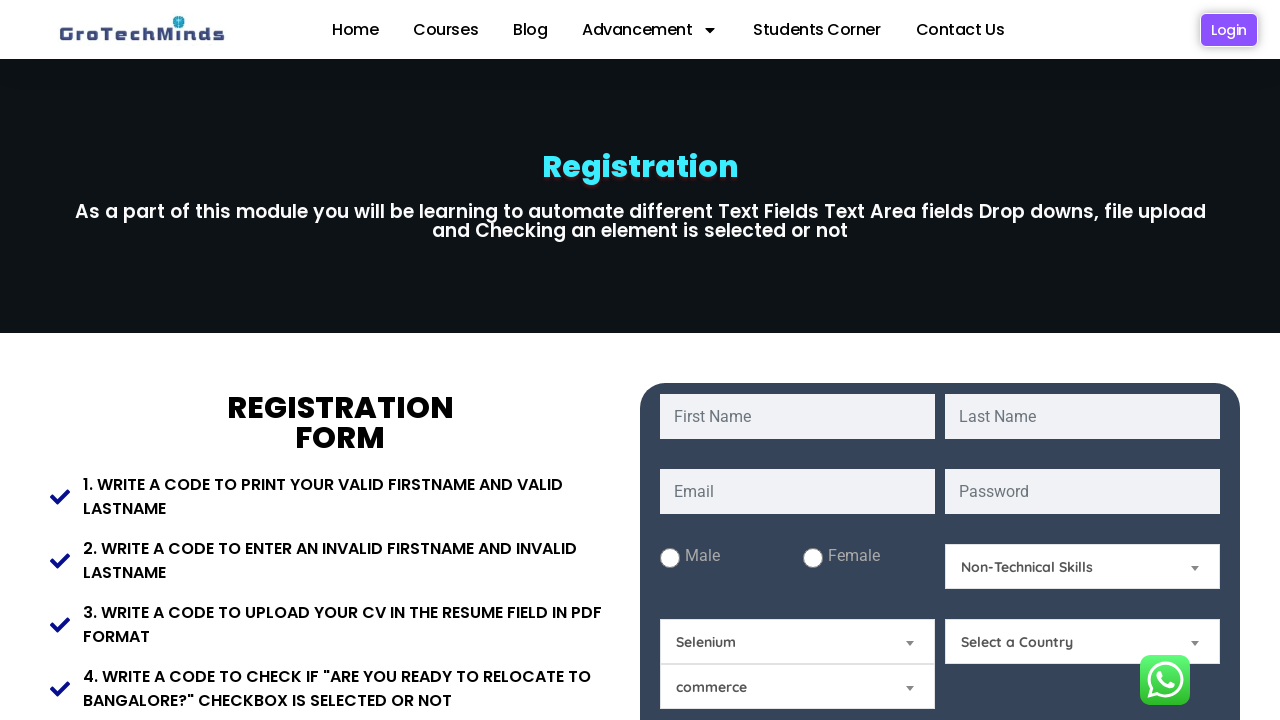

Selected 'India' from Country dropdown on #Country
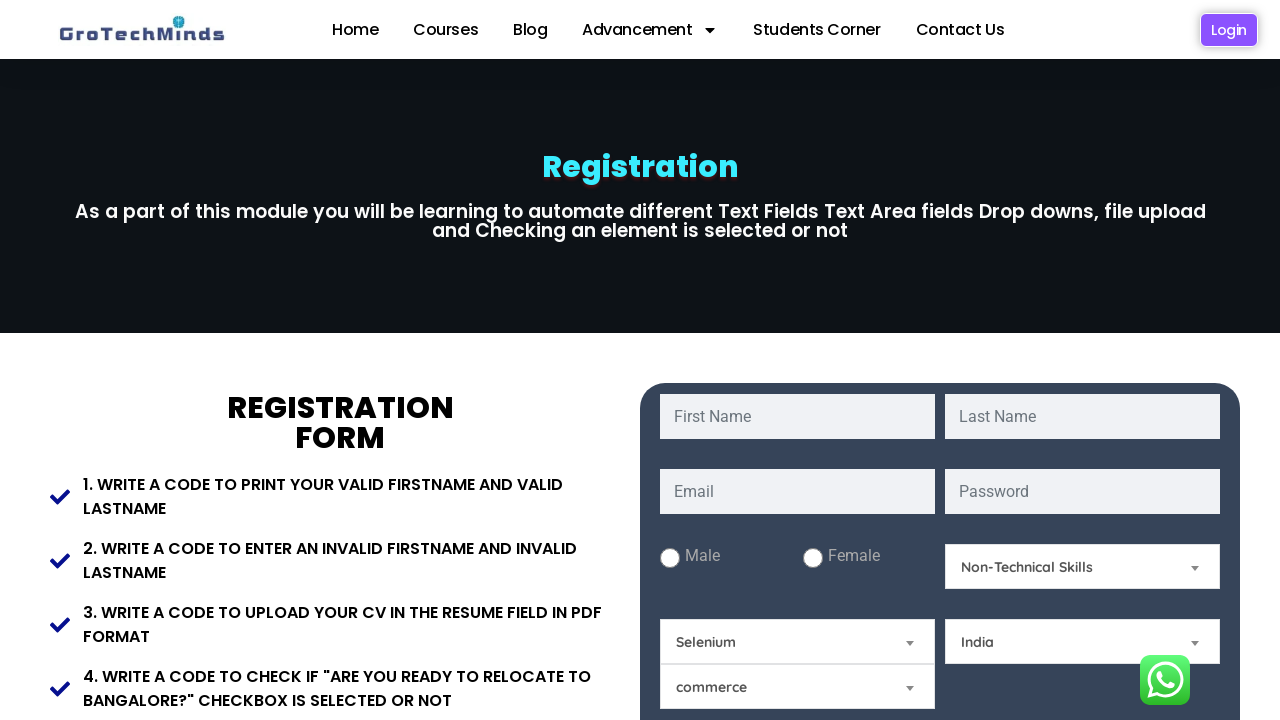

Selected 'Muslim' from Religion dropdown on #Relegion
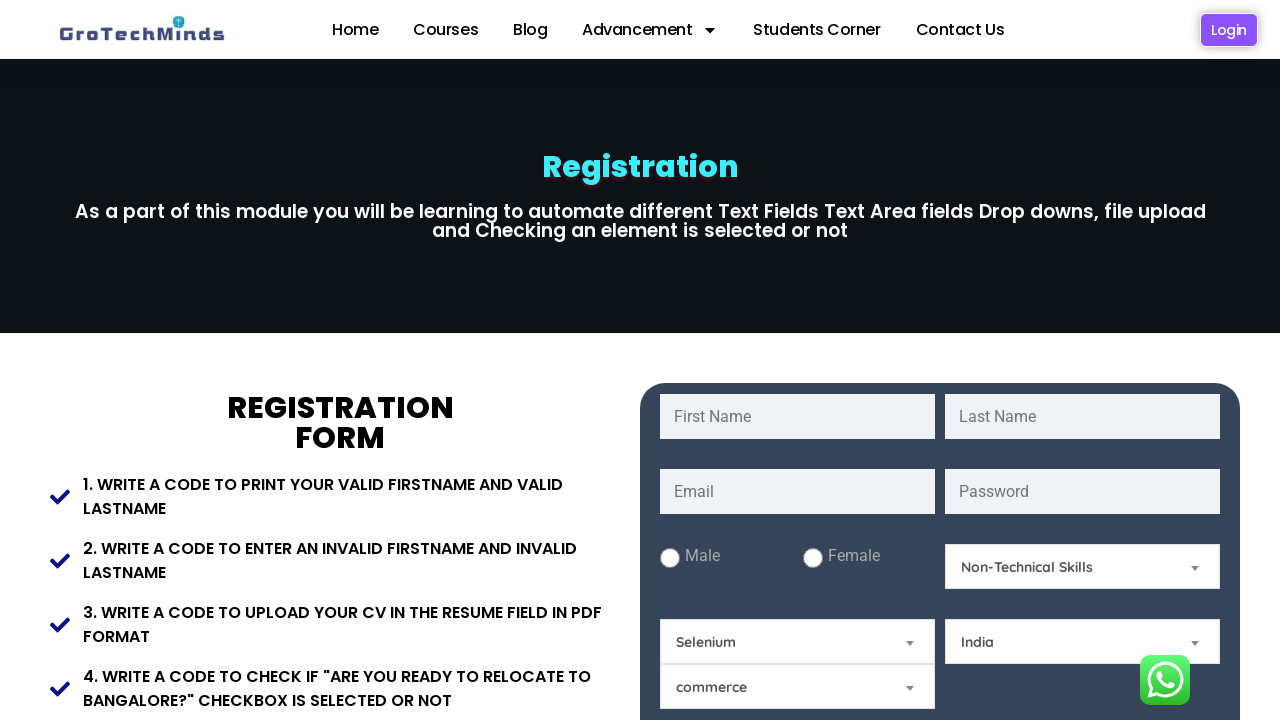

Filled first name field with 'Raja' using XPath on xpath=//input[@id='fname']
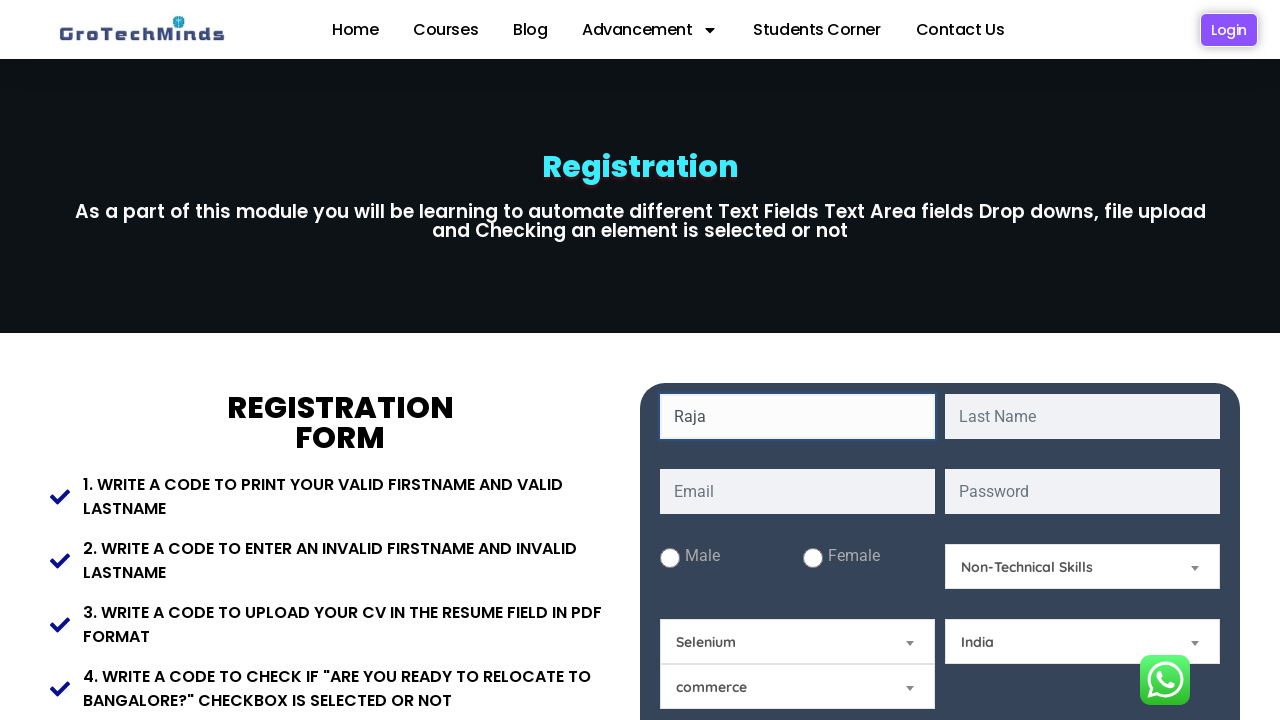

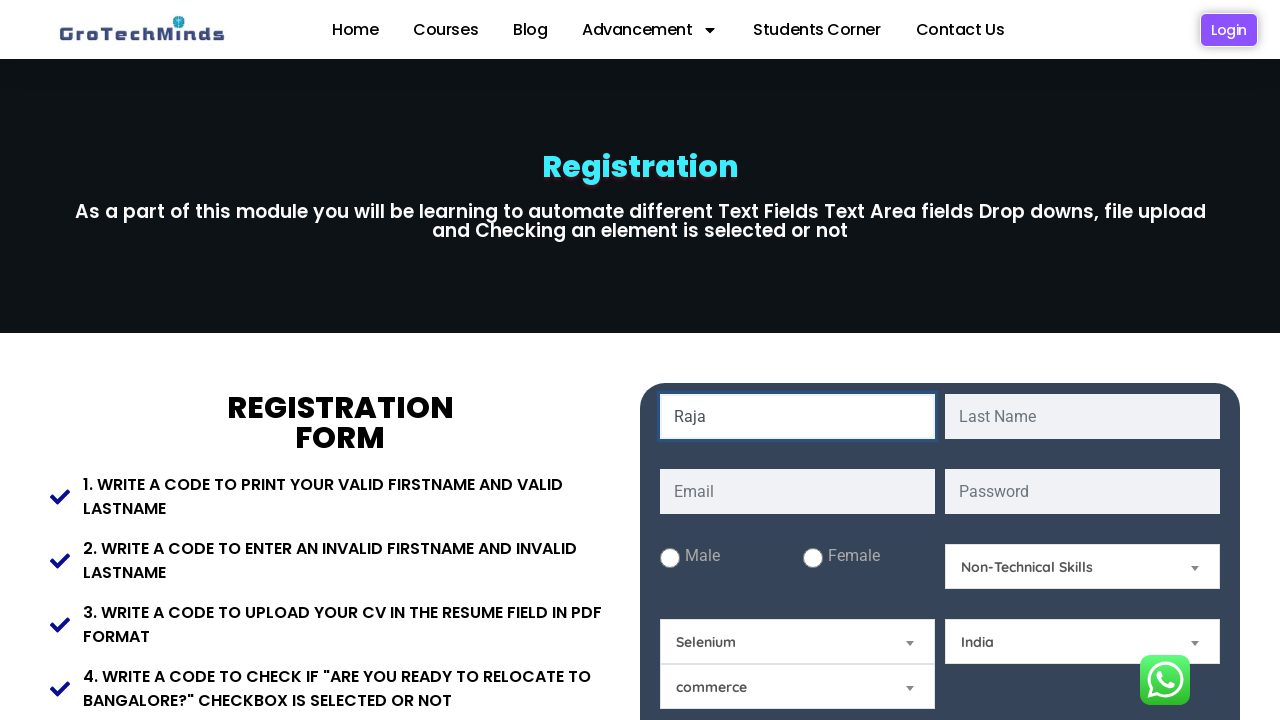